Tests navigation on Skylink Impact website by clicking the Consulting button in the navigation bar and verifying the page navigates to the consulting page.

Starting URL: https://www.skylinkimpact.com/

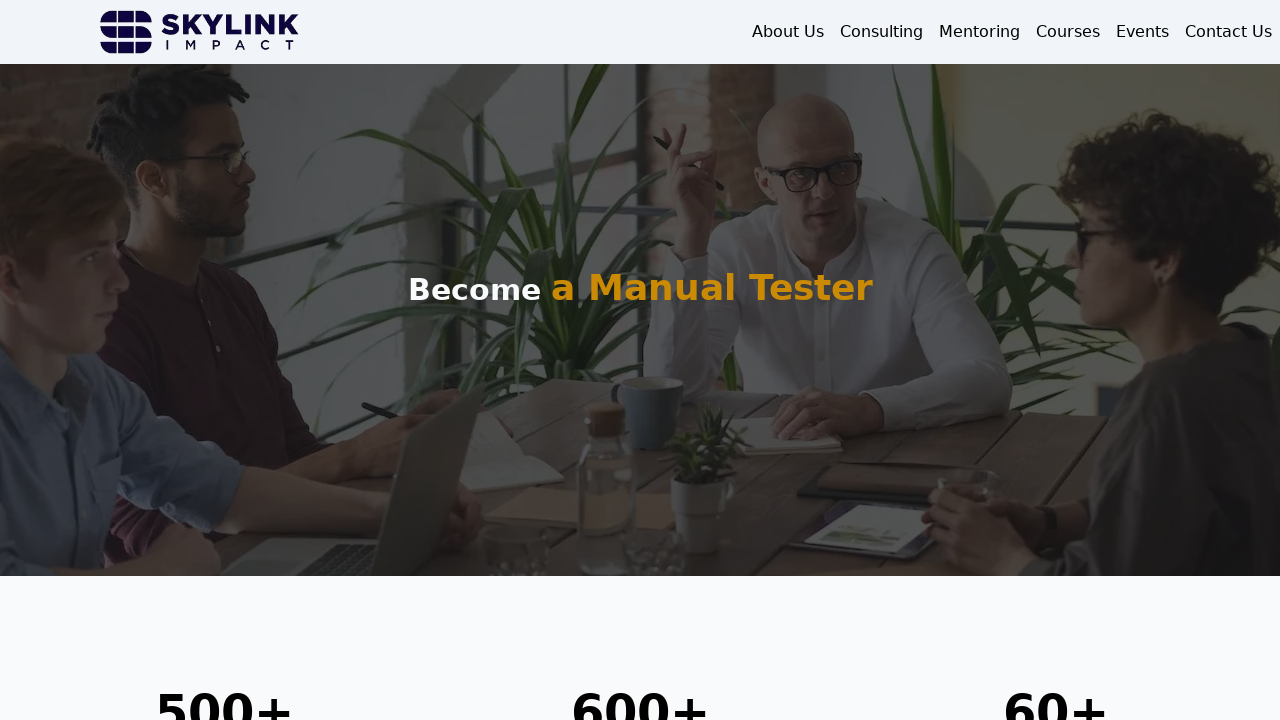

Located Consulting button in navigation bar
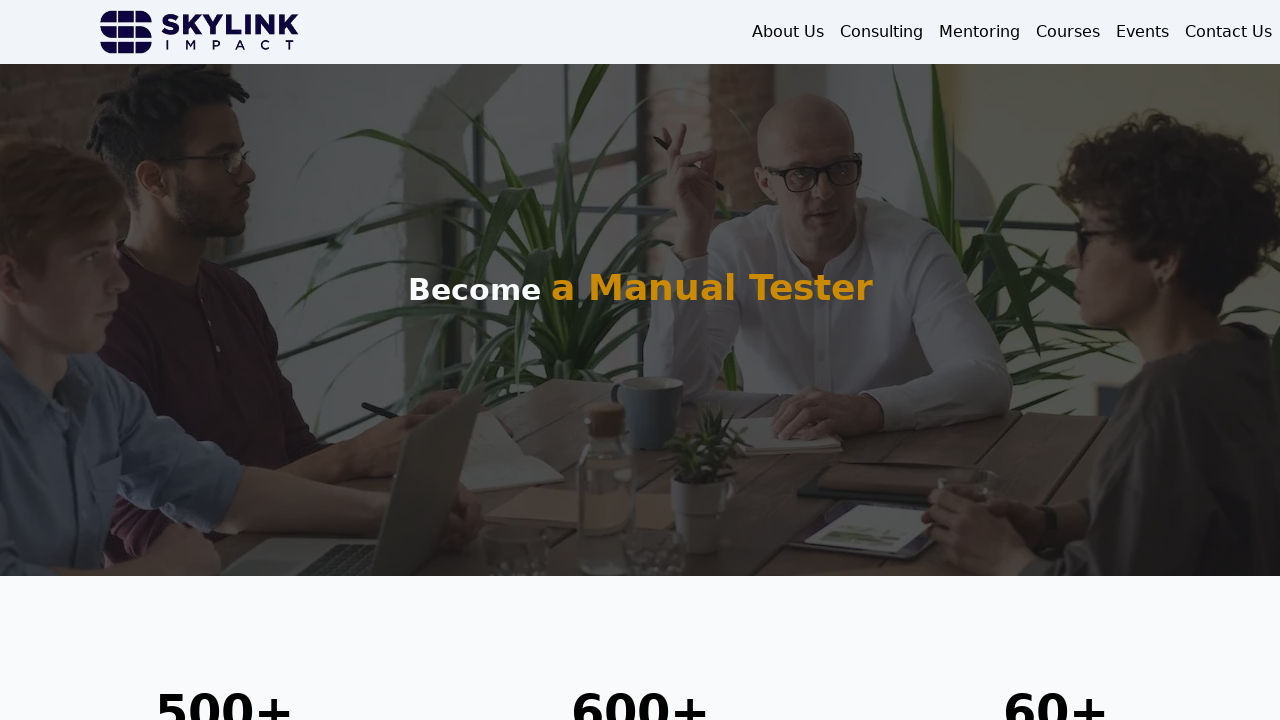

Verified Consulting button text is correct
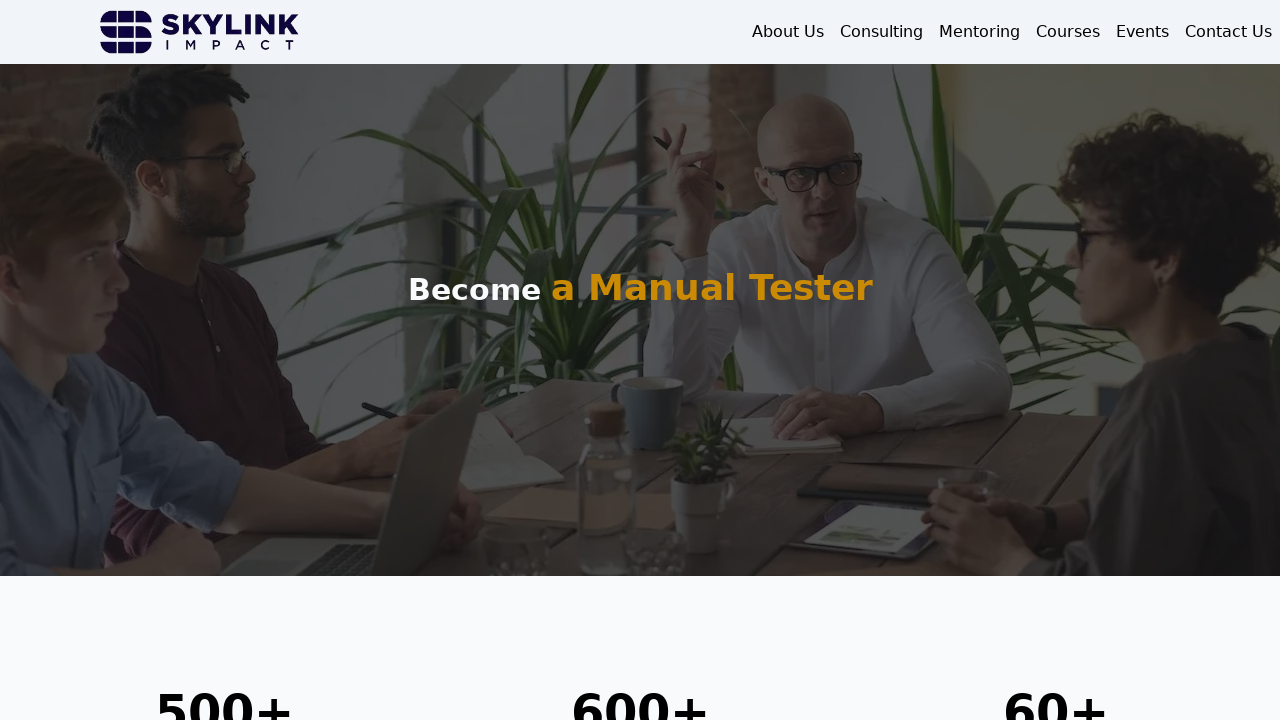

Clicked Consulting button in navigation bar at (882, 32) on nav a:has-text('Consulting') >> nth=0
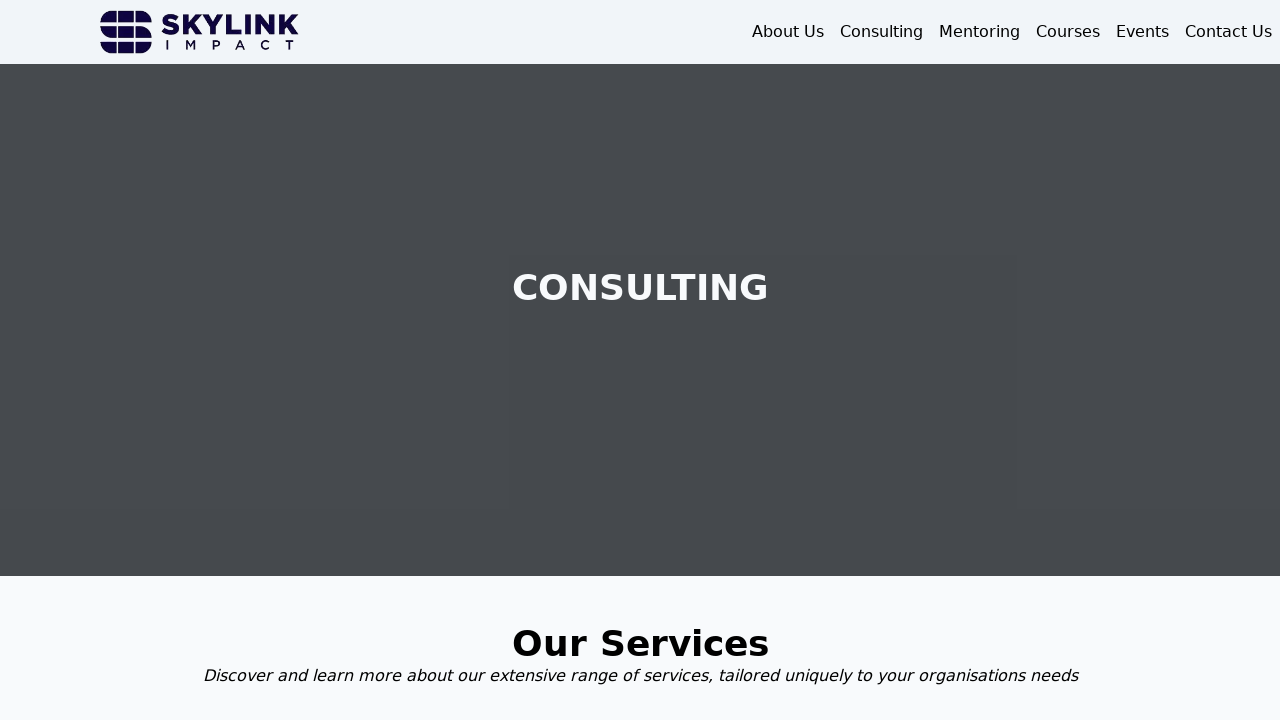

Page navigated to consulting URL
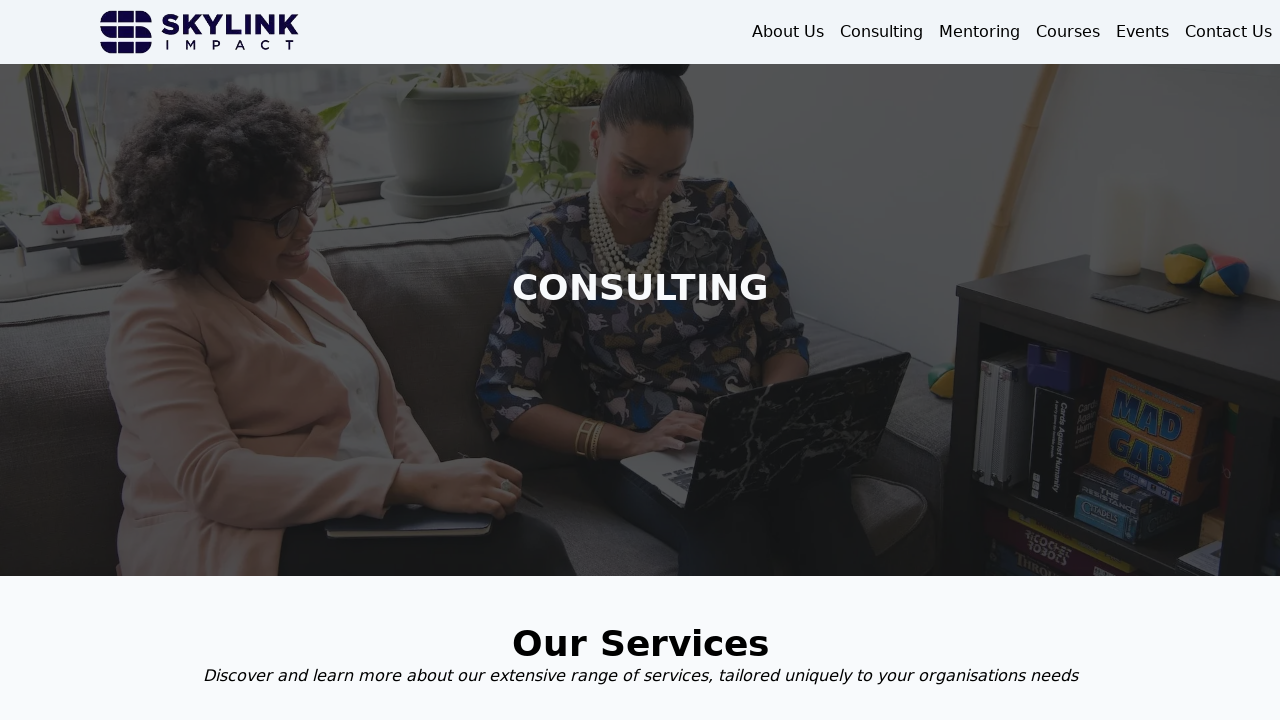

Verified current URL matches expected consulting page URL
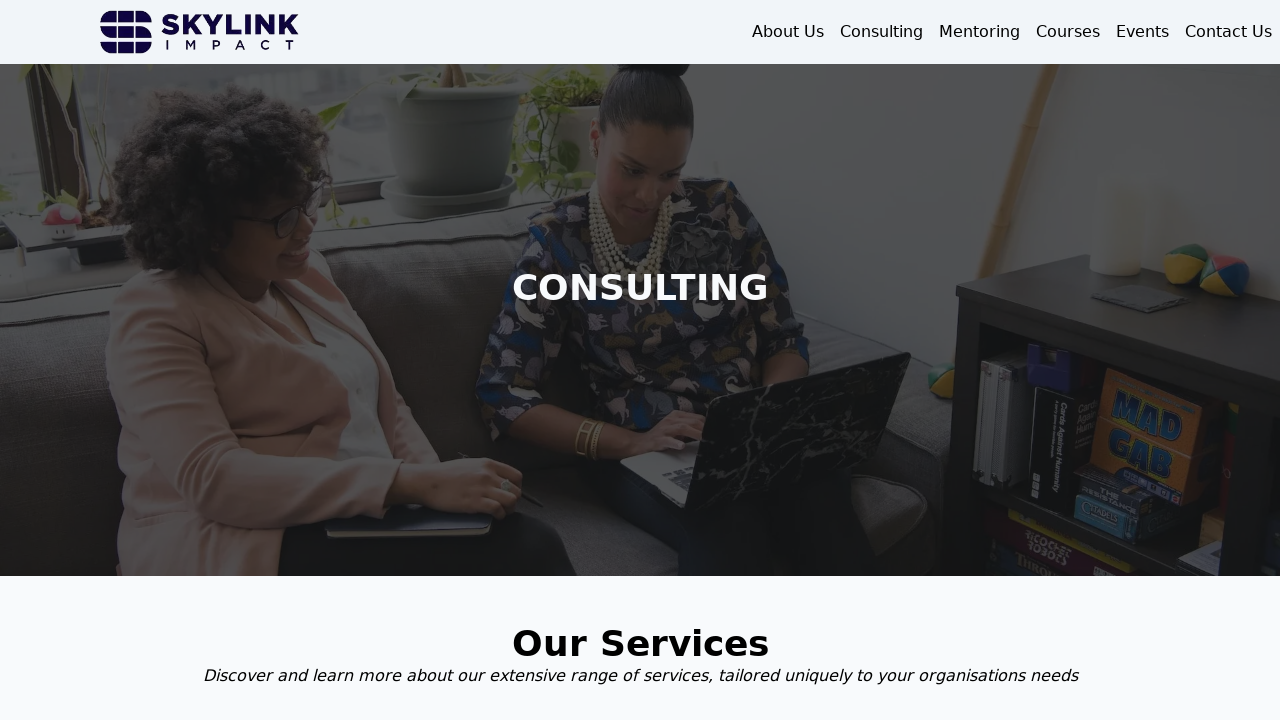

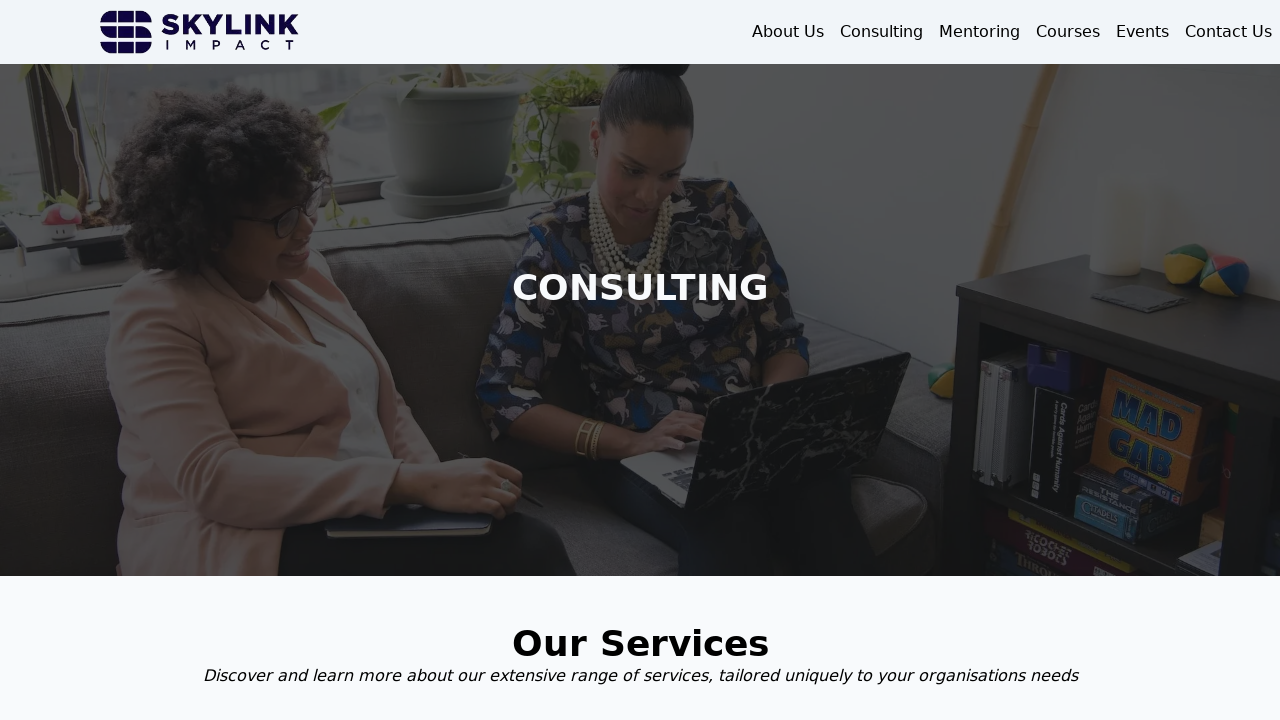